Tests an Akan name generator form by selecting gender, entering birth date information, and submitting the form to get a result

Starting URL: https://damian-sketch.github.io/Birthday/

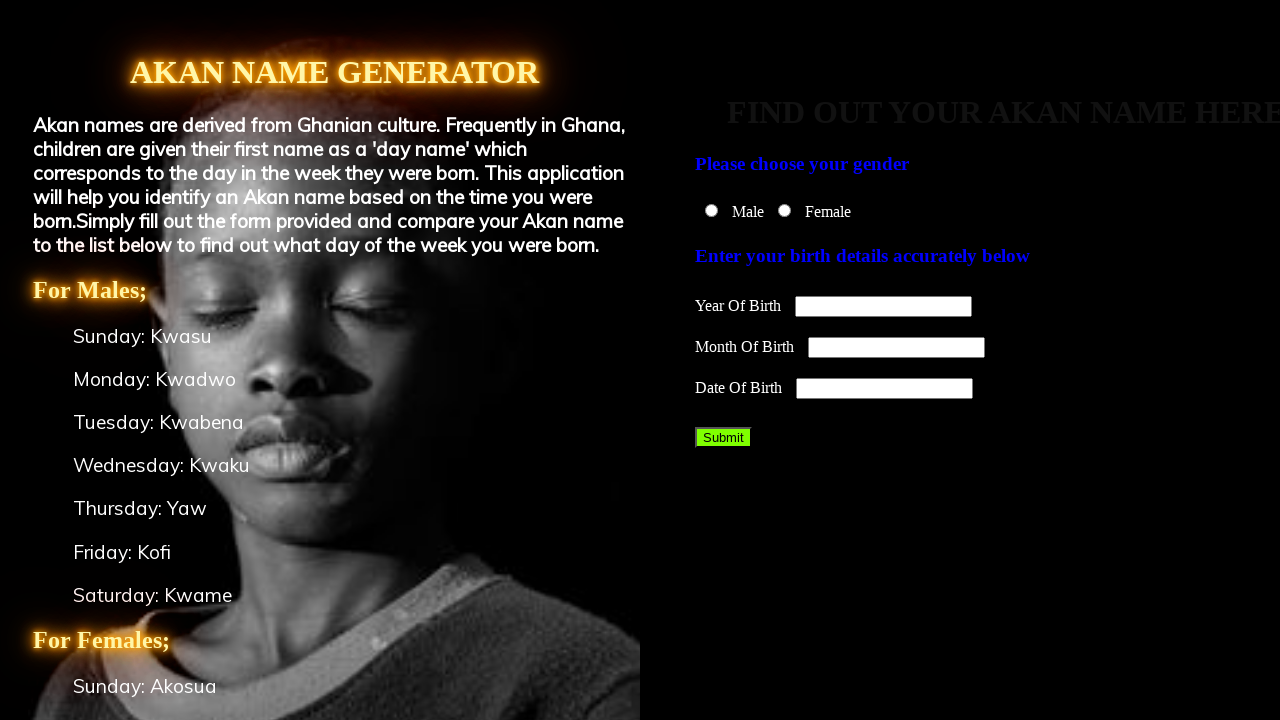

Selected male gender option at (712, 210) on #male
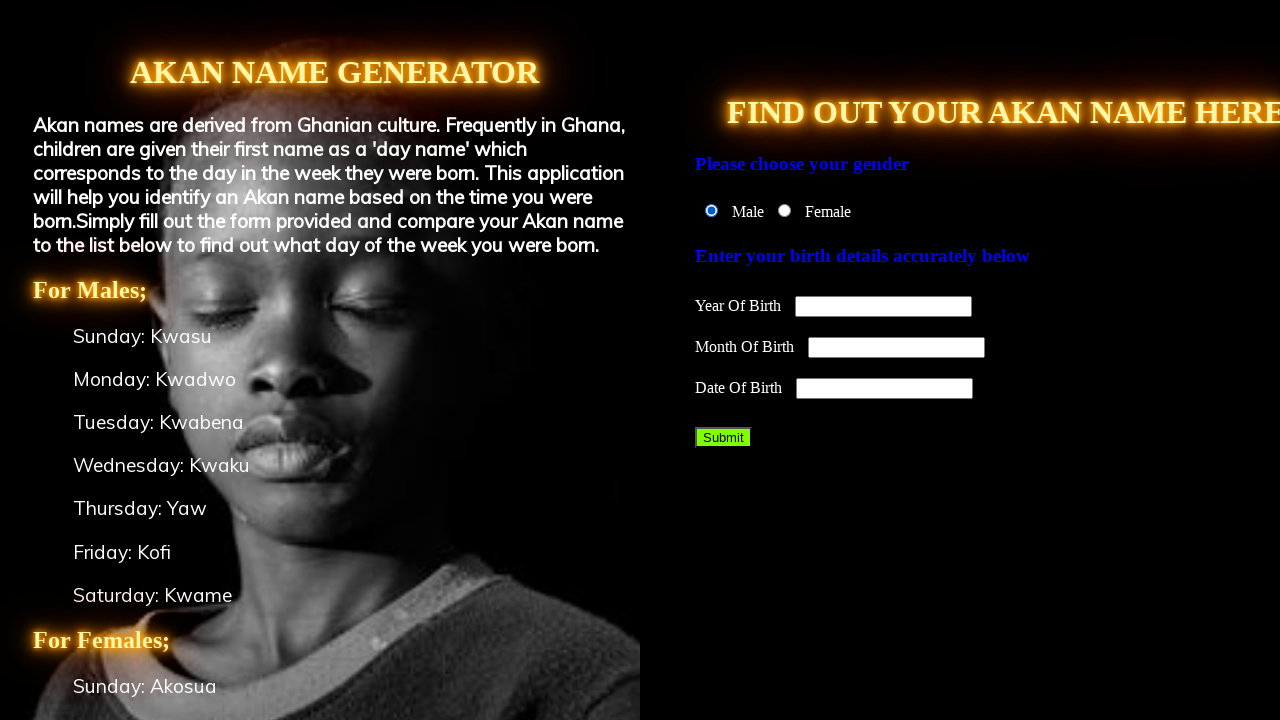

Entered year of birth as 2000 on #YOB
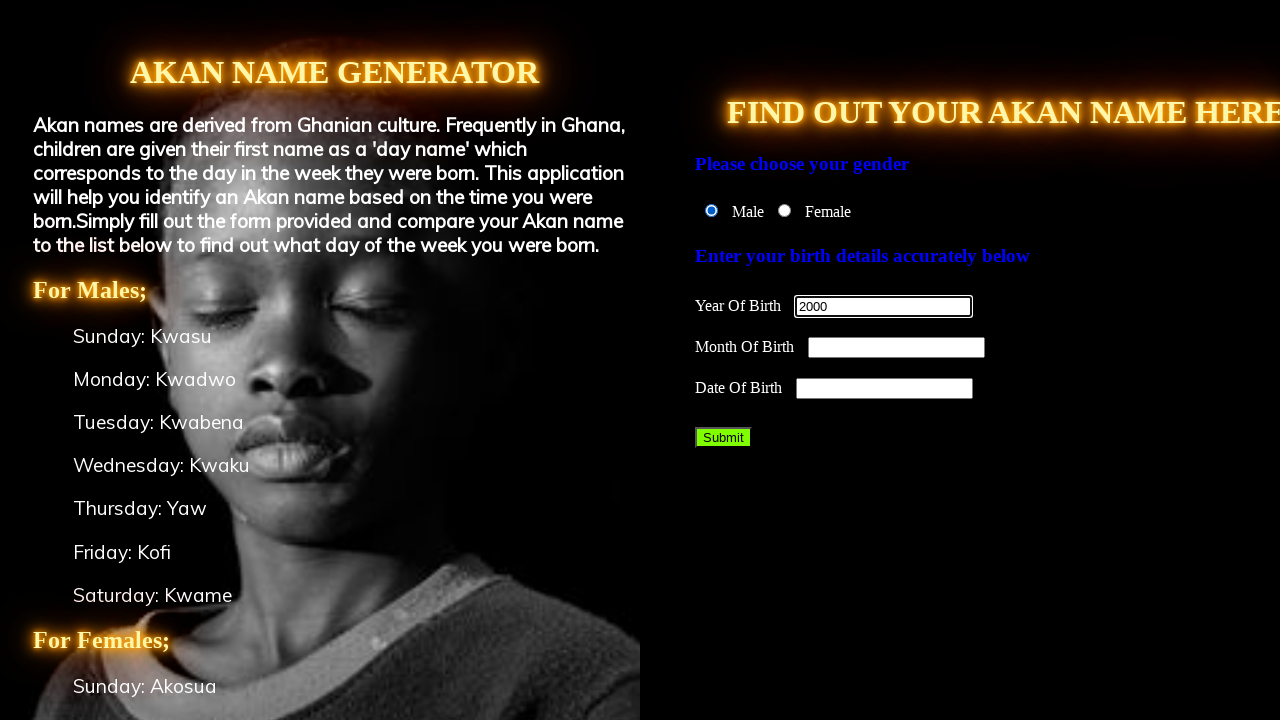

Entered month of birth as 4 on #MOB
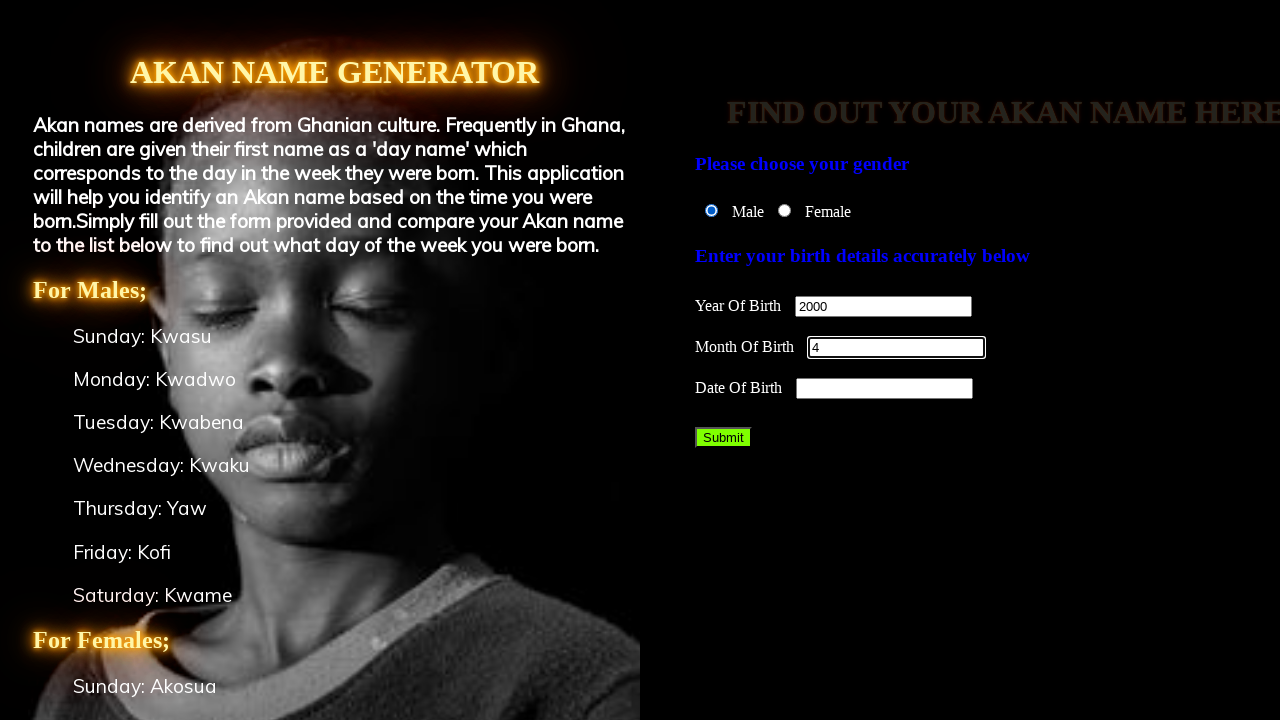

Entered day of birth as 29 on #DOB
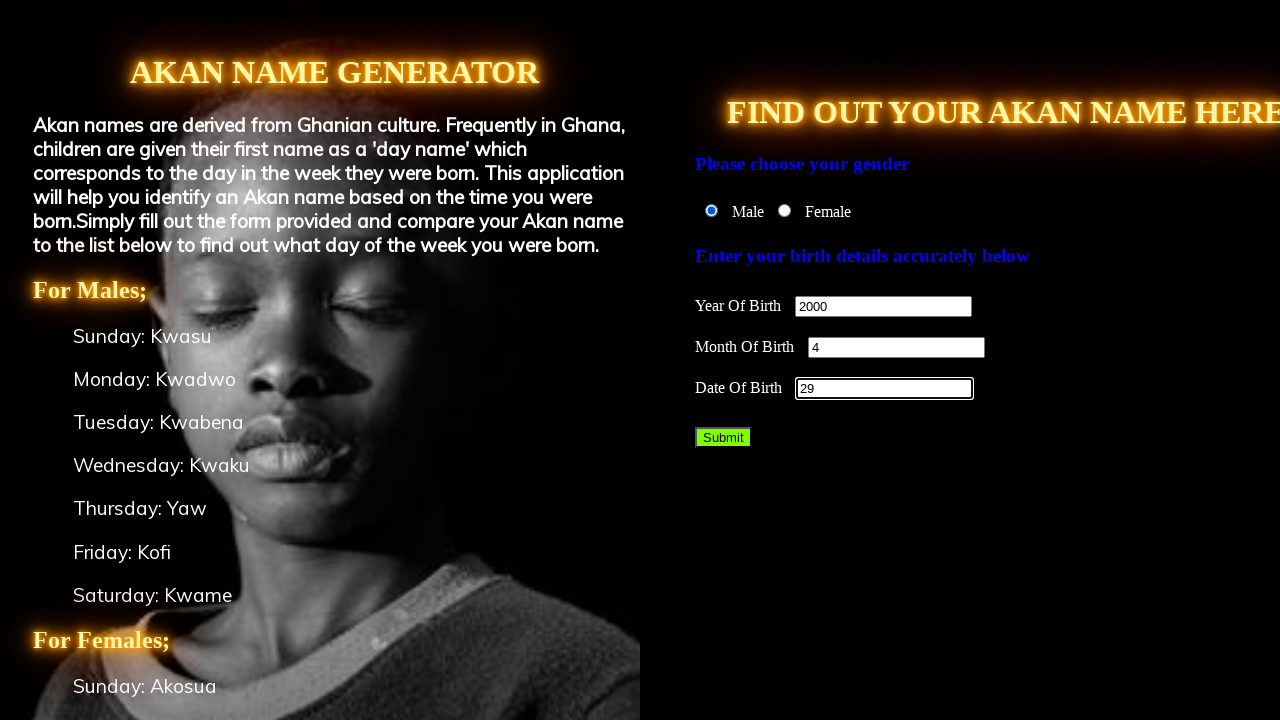

Clicked submit button to generate Akan name at (724, 438) on #button
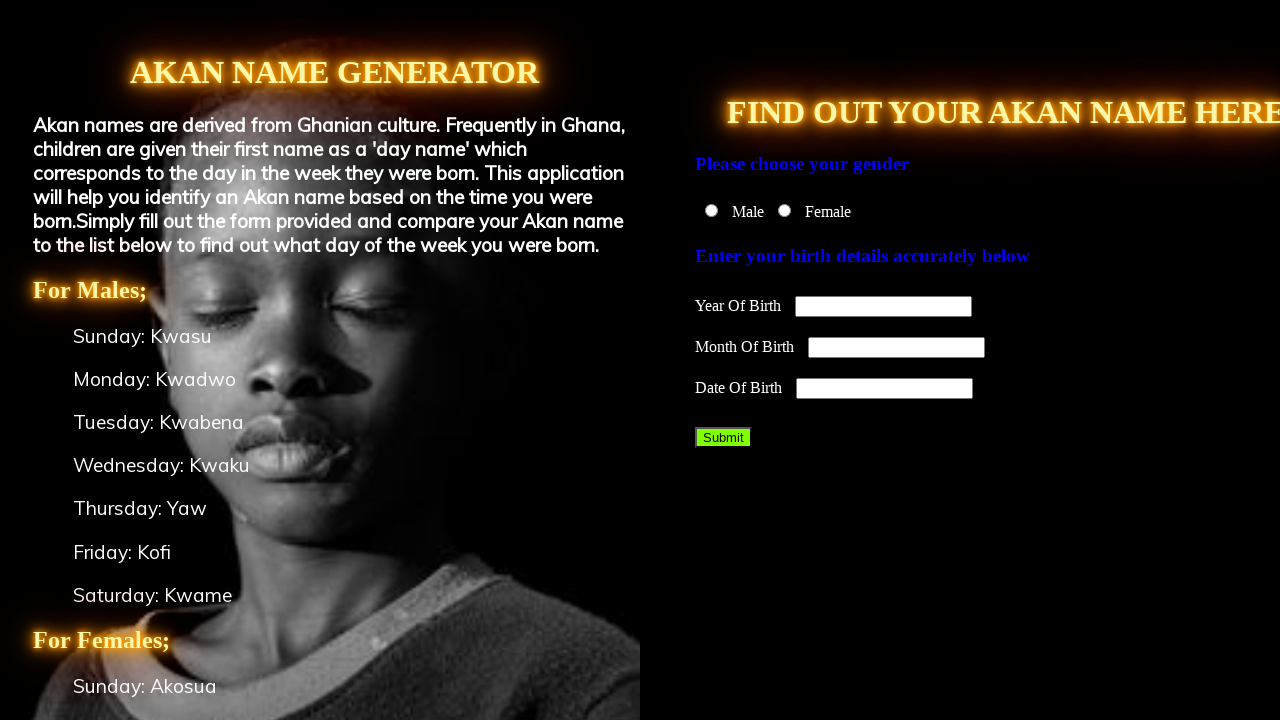

Waited for alert dialog to appear
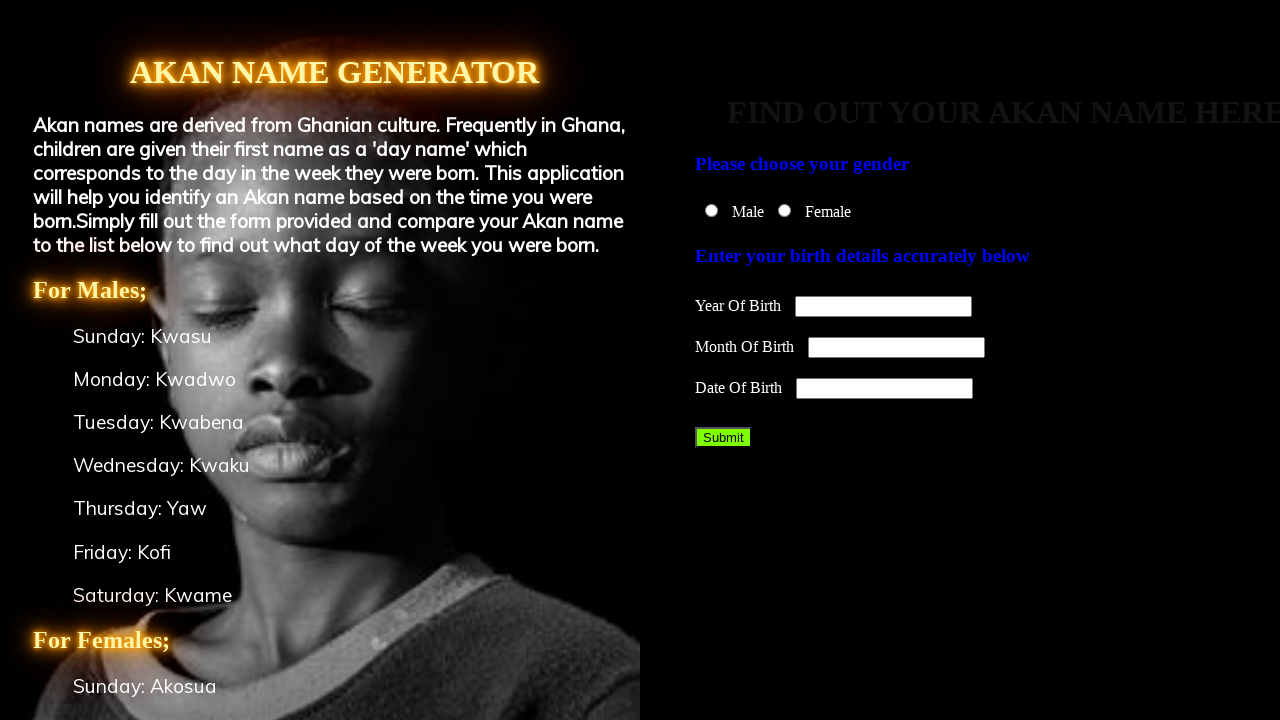

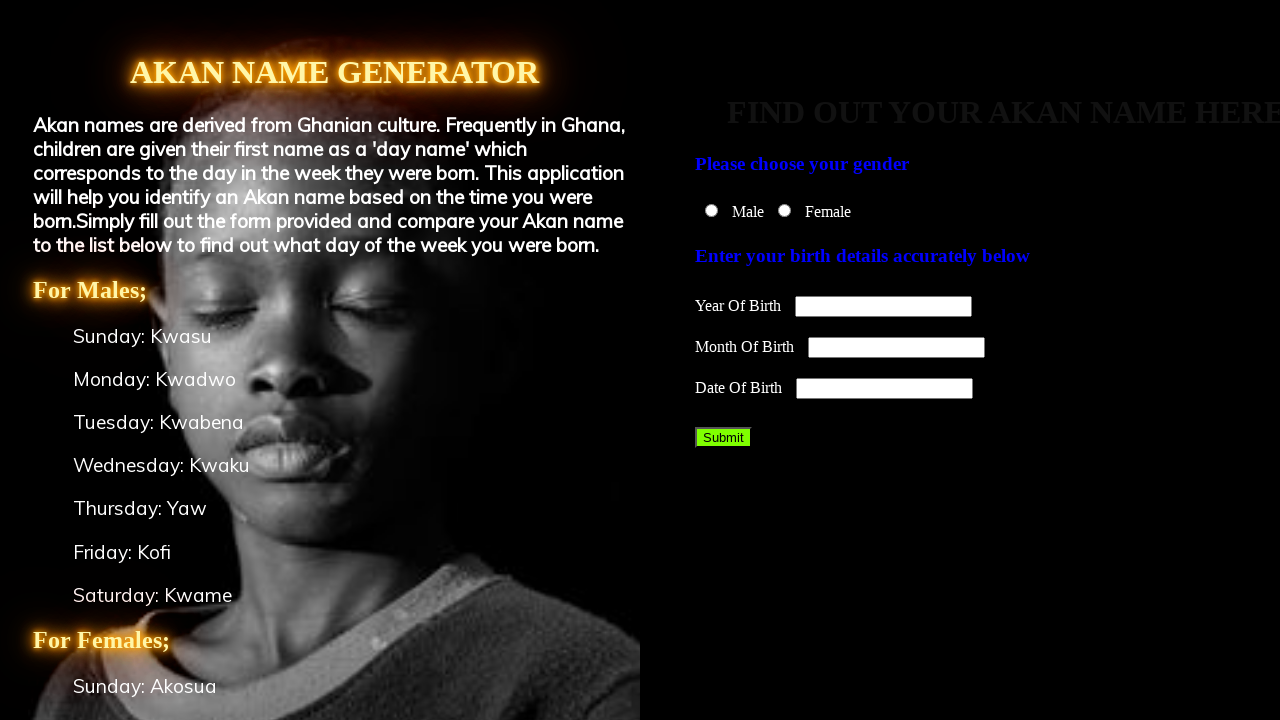